Tests form filling workflow by first clicking a dynamically calculated link text, then filling out a multi-field form with first name, last name, city, and country, and finally submitting the form.

Starting URL: http://suninjuly.github.io/find_link_text

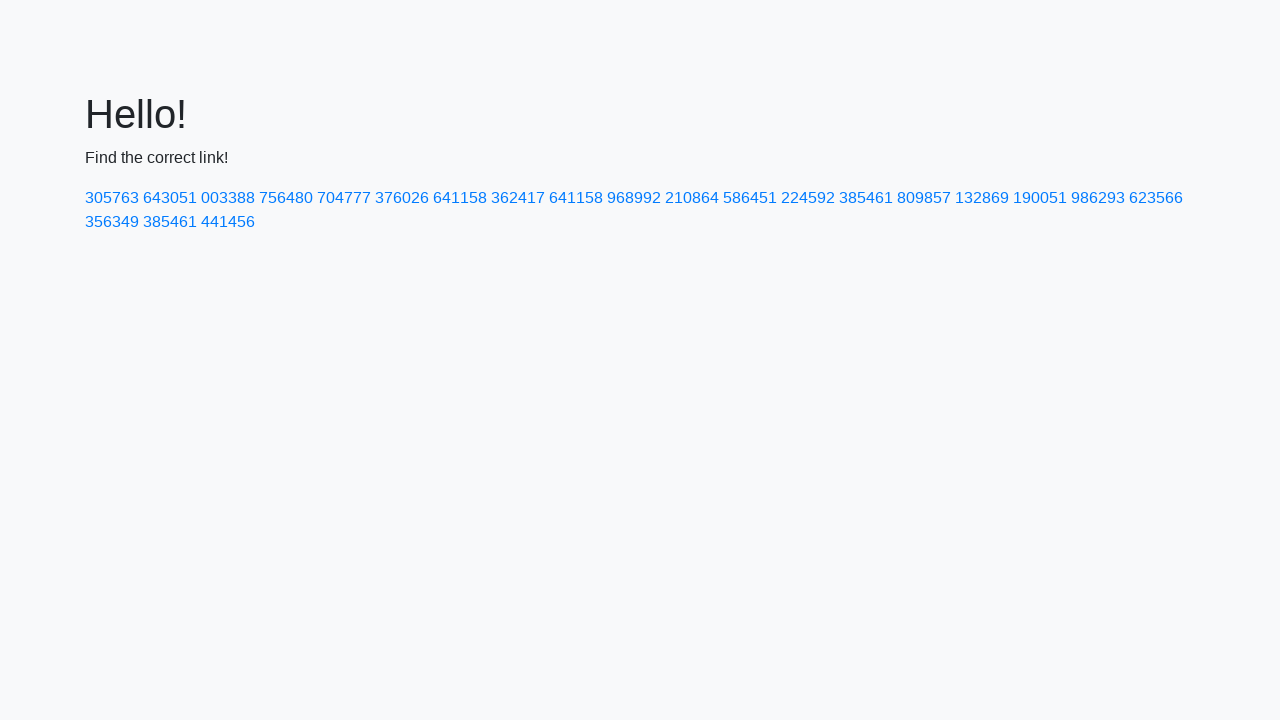

Clicked dynamically calculated link with text '224592' at (808, 198) on text=224592
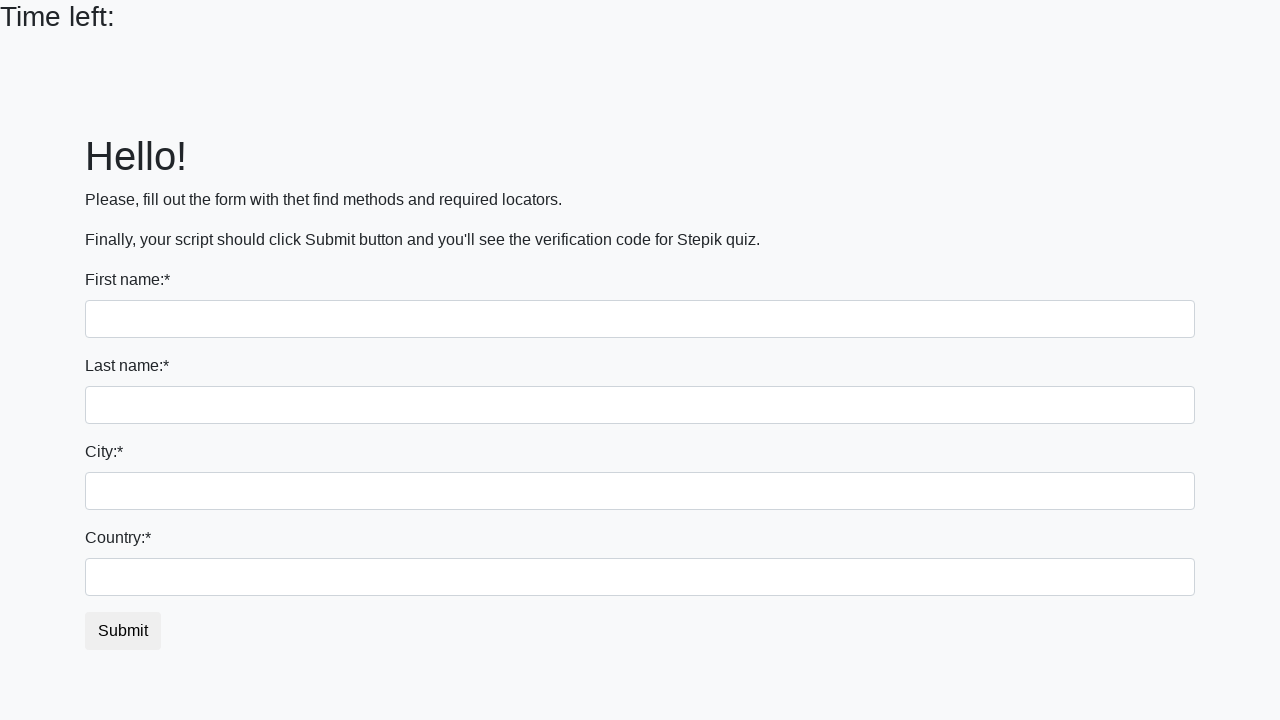

Filled first name field with 'Ivan' on input >> nth=0
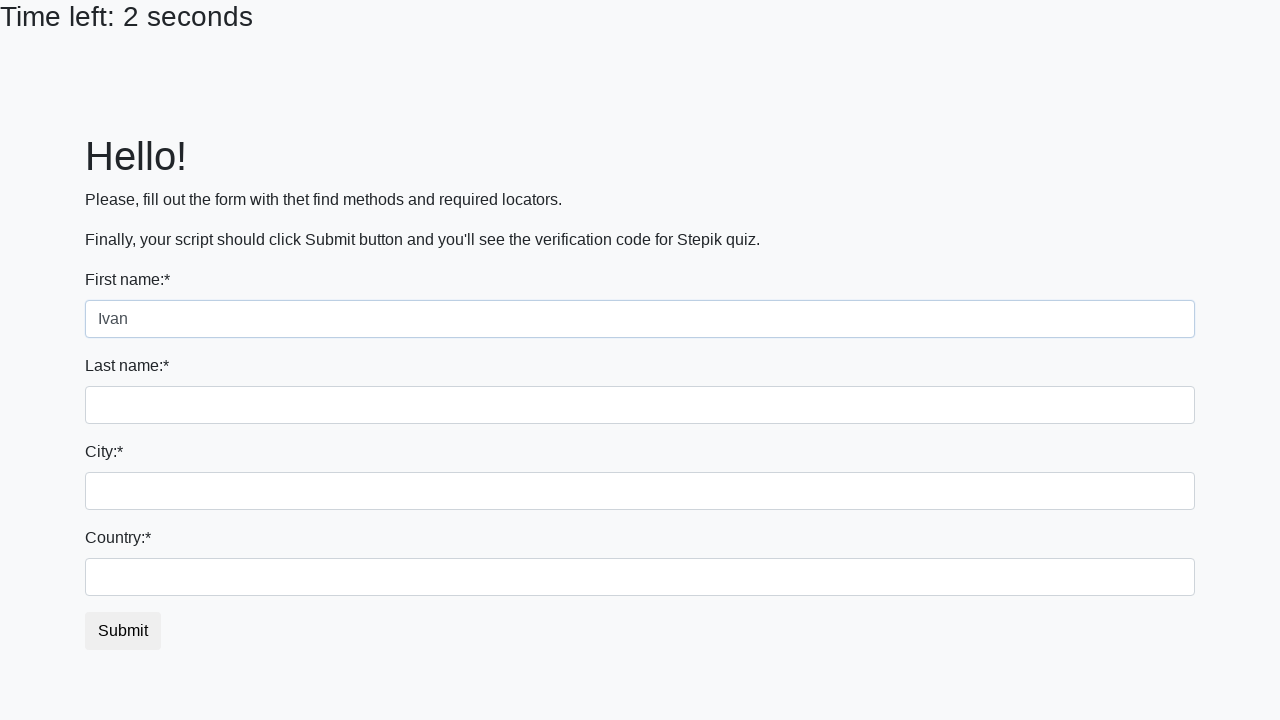

Filled last name field with 'Petrov' on input[name='last_name']
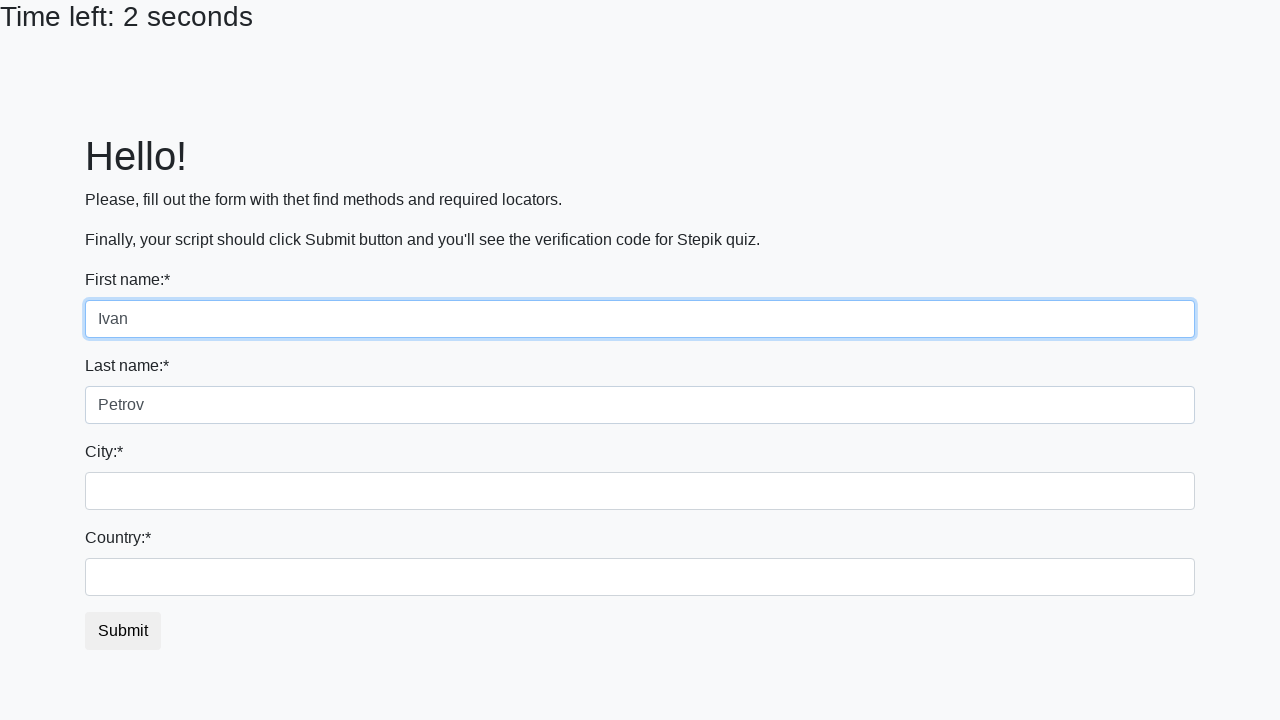

Filled city field with 'Smolensk' on .city
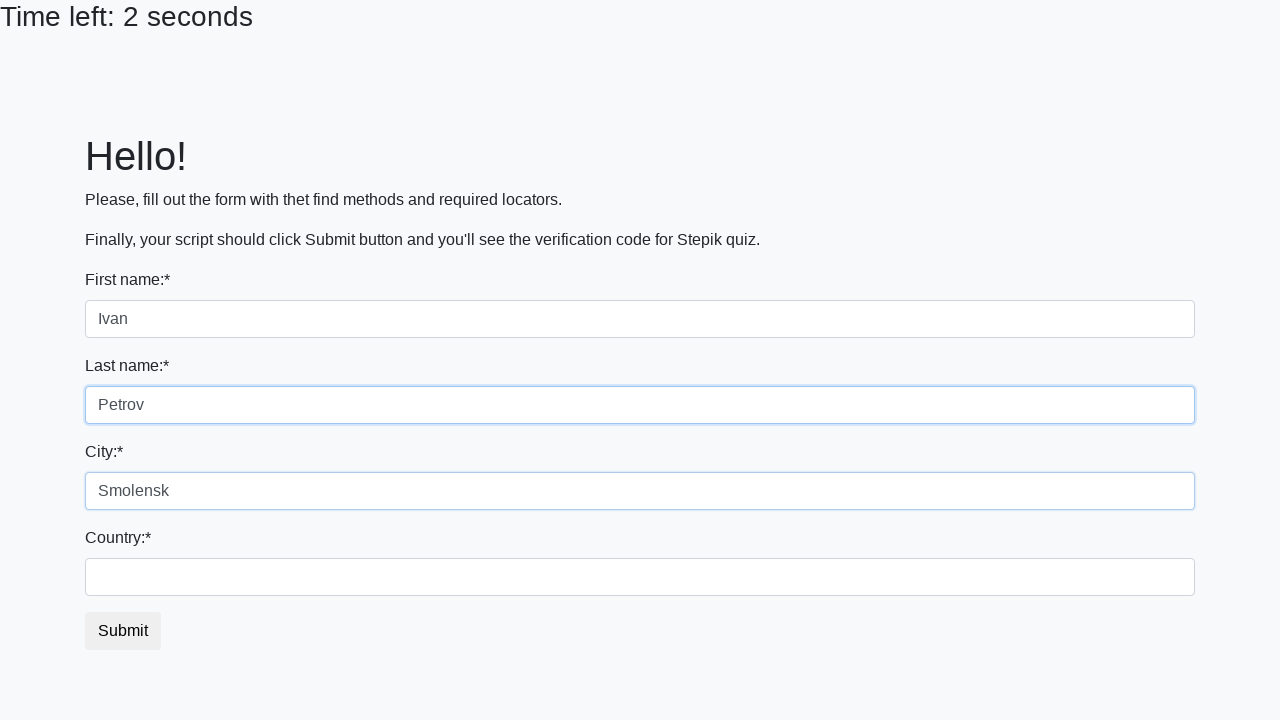

Filled country field with 'Russia' on #country
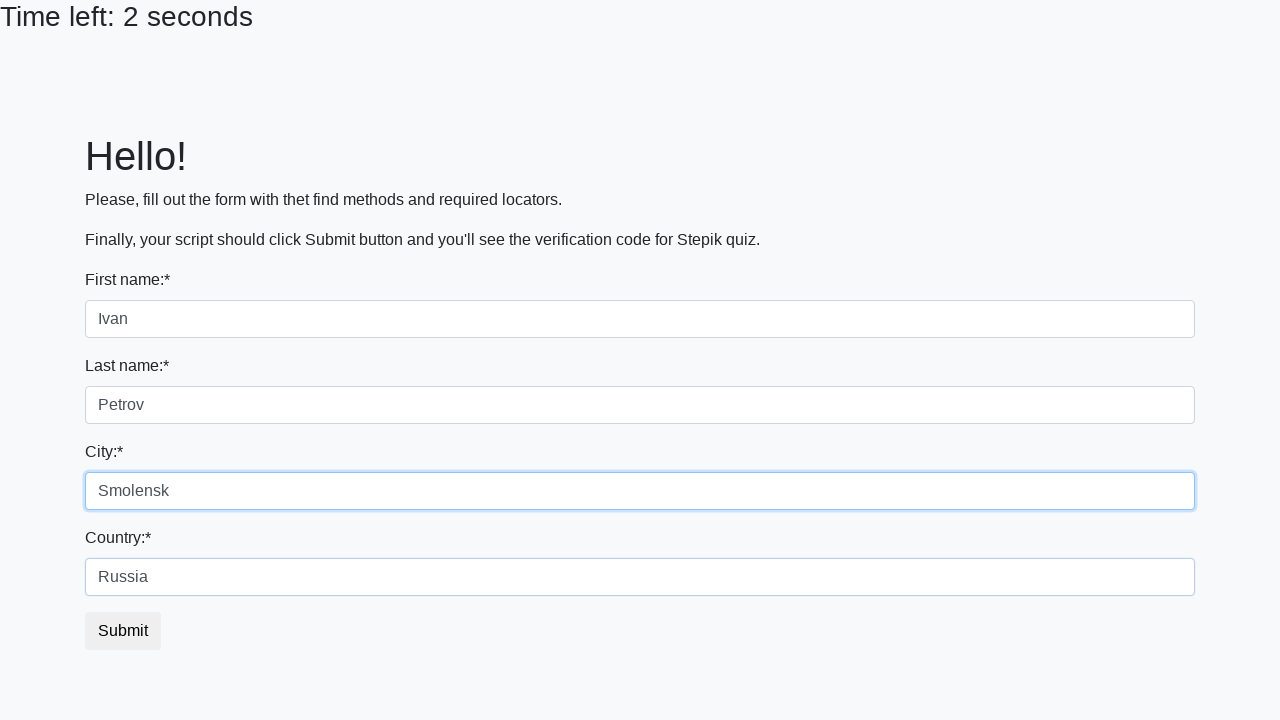

Clicked submit button to complete form submission at (123, 631) on button.btn
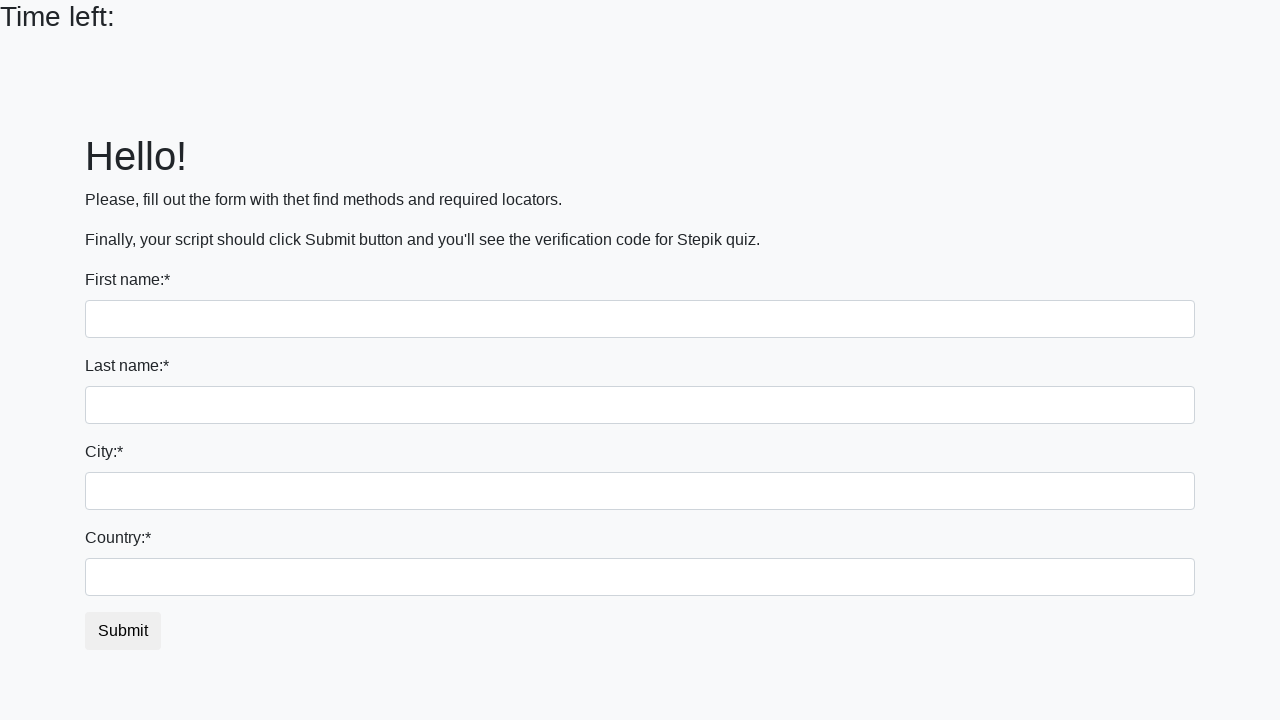

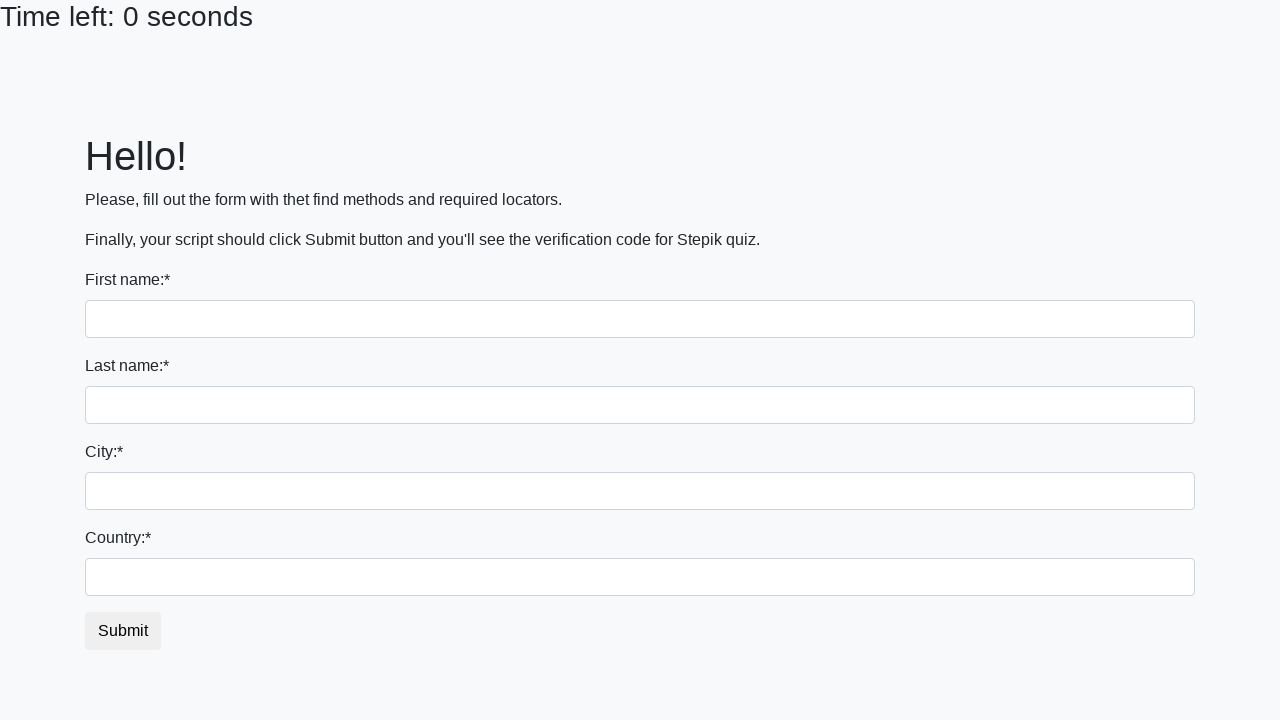